Tests IRS website navigation by clicking the File link and verifying the File page loads

Starting URL: https://irs.gov

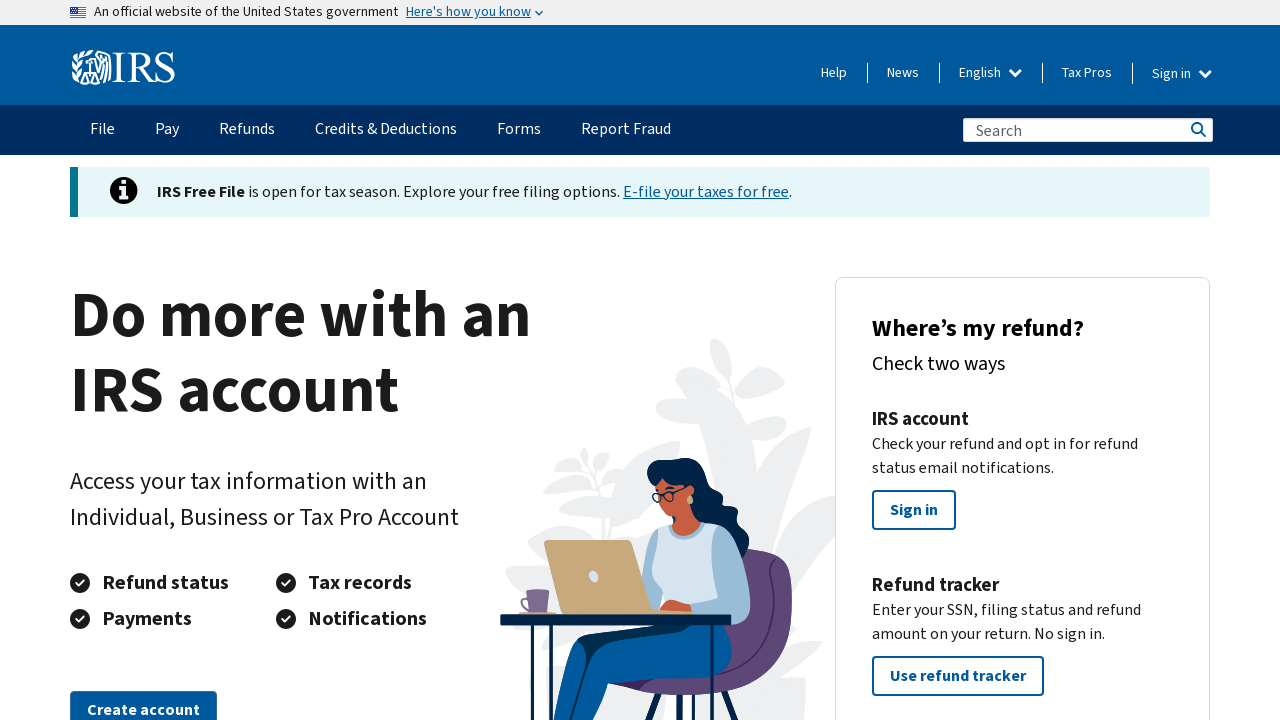

Navigated to IRS.gov homepage
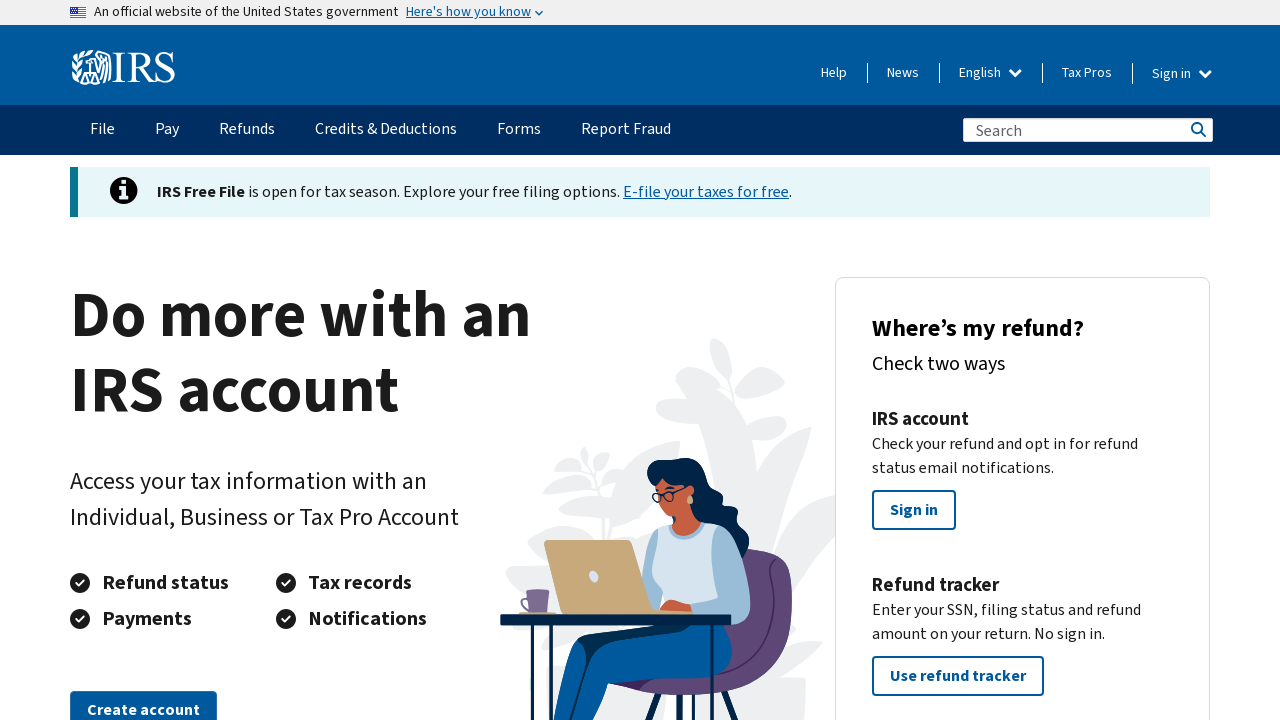

Clicked on the File link in navigation menu at (102, 130) on xpath=//*[@id='accessible-megamenu-nav-item-0']
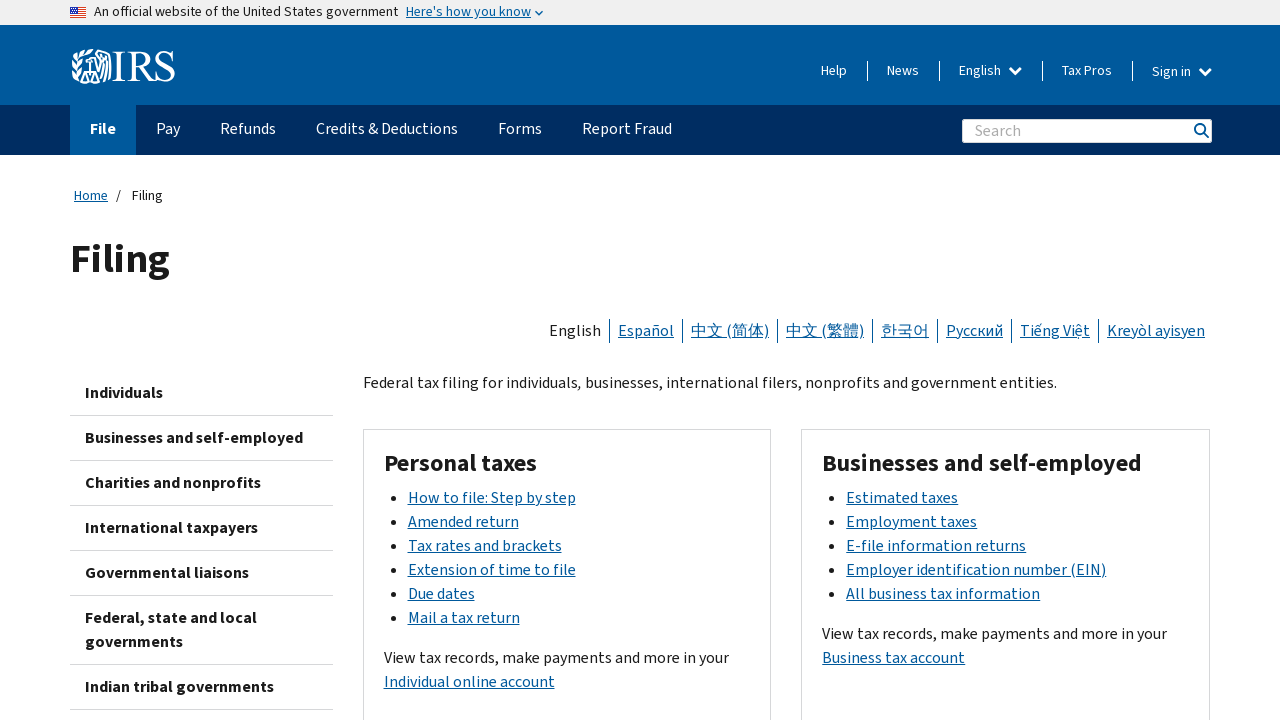

File page DOM content loaded
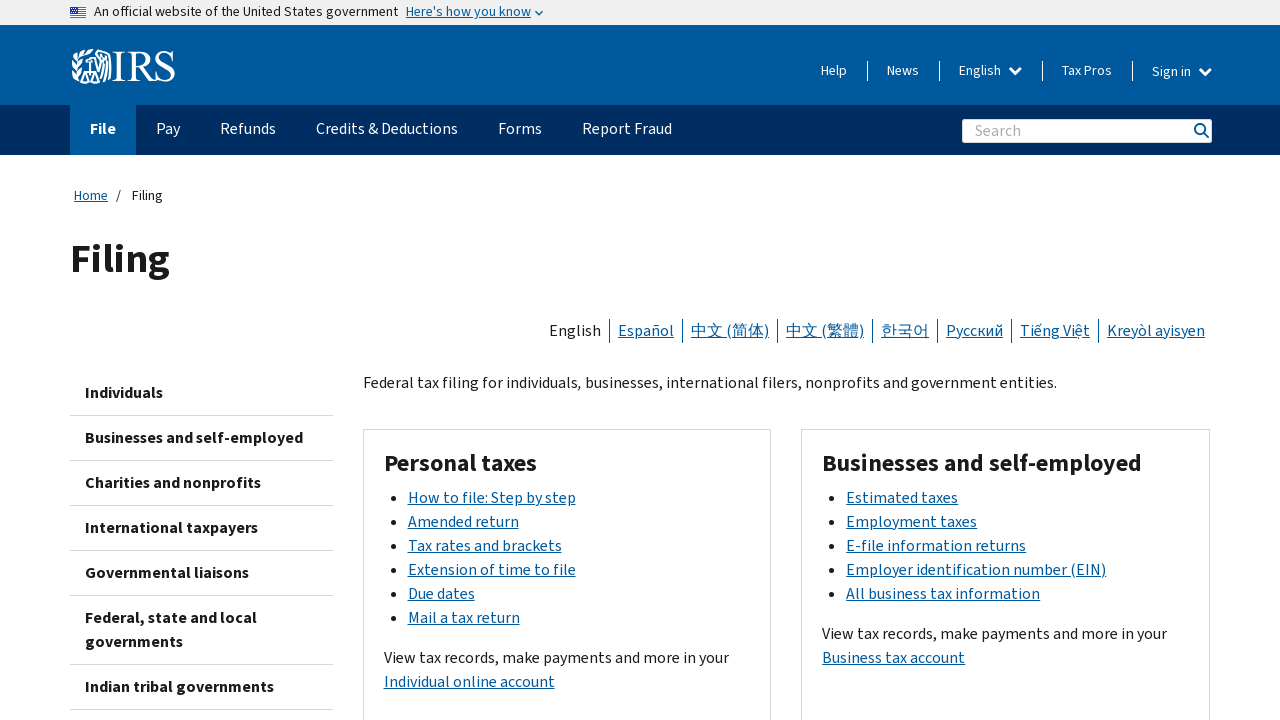

Verified 'File' text is present on the File page
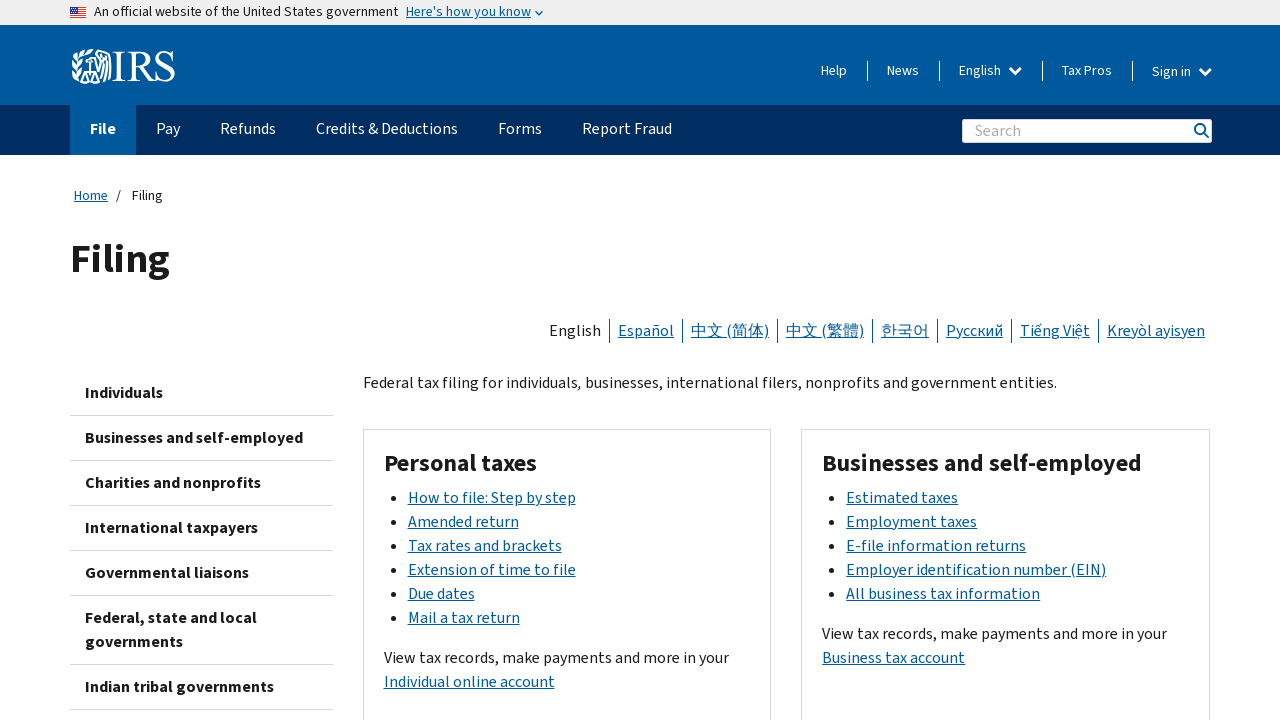

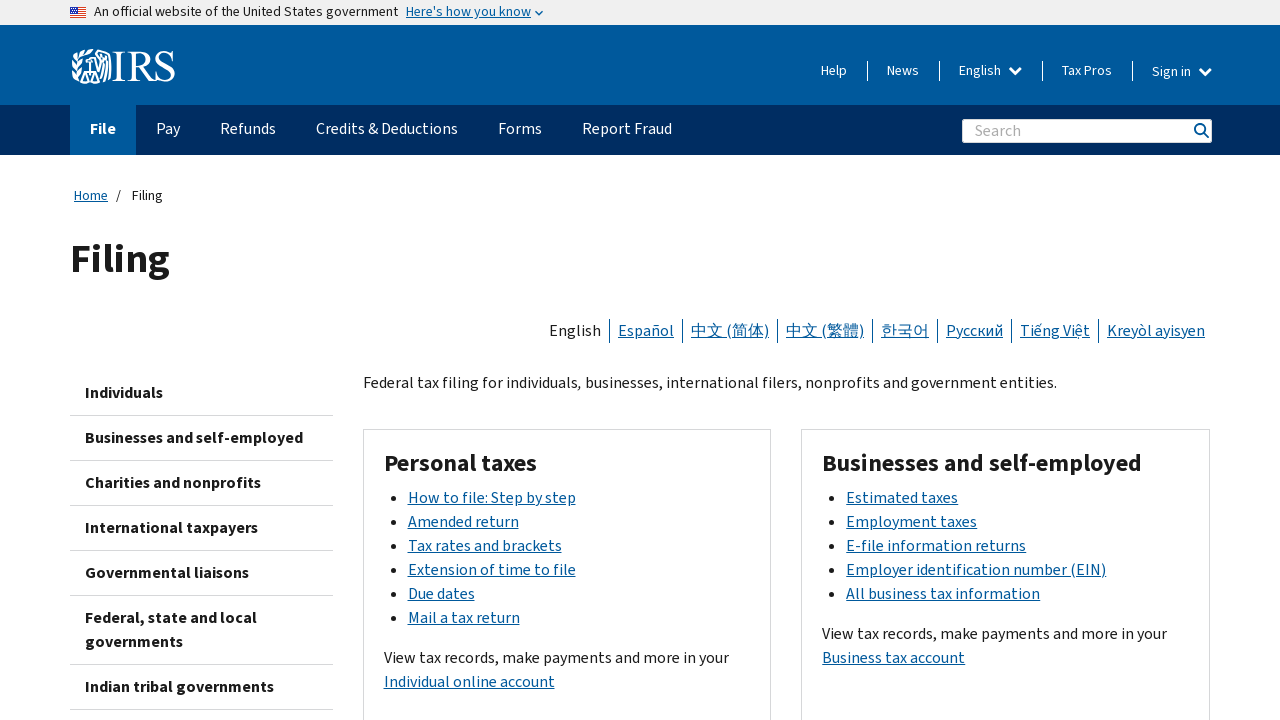